Tests waiting for images to load on a page by waiting for a "Done" message to appear

Starting URL: https://bonigarcia.dev/selenium-webdriver-java/loading-images.html

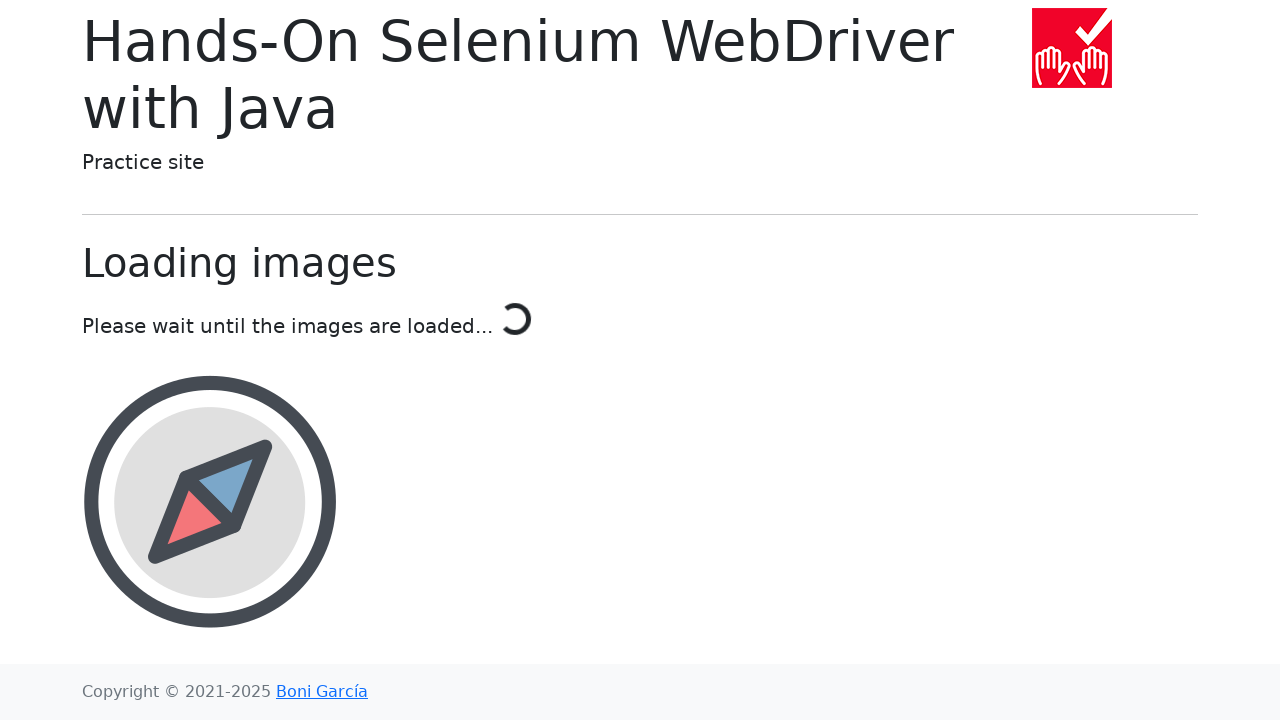

Navigated to loading images test page
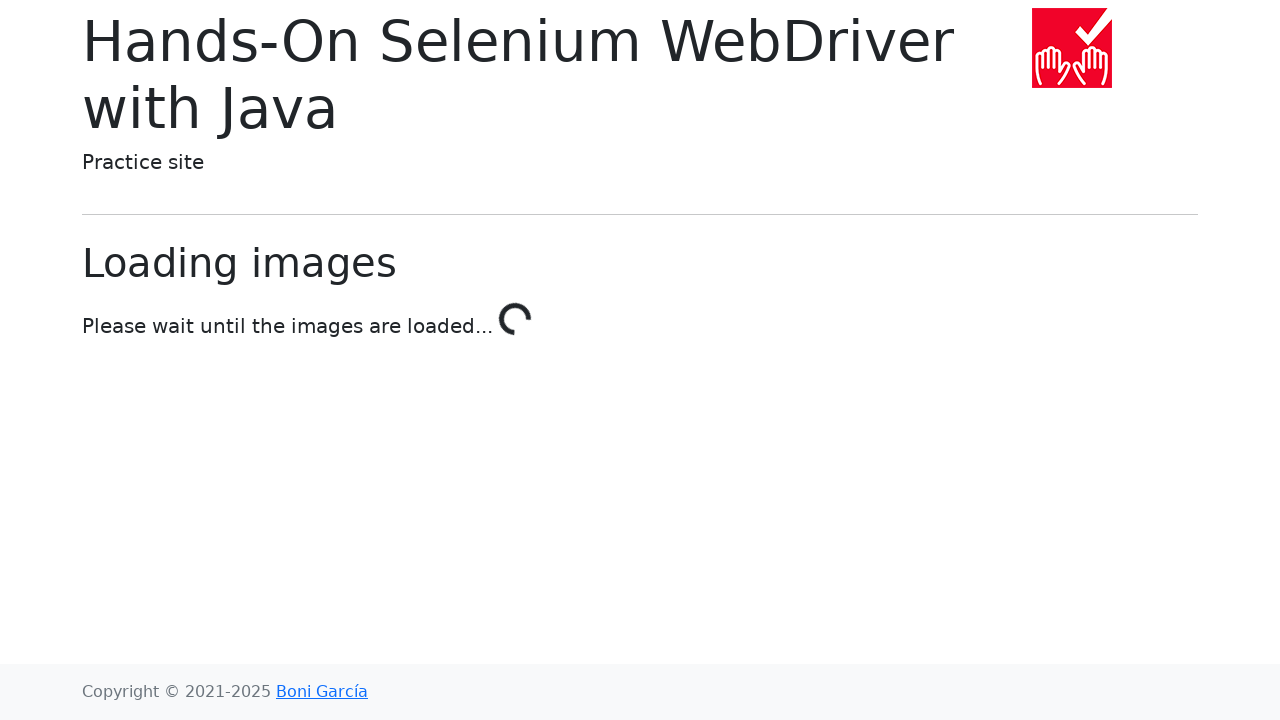

Waited for 'Done' message to appear indicating images have loaded
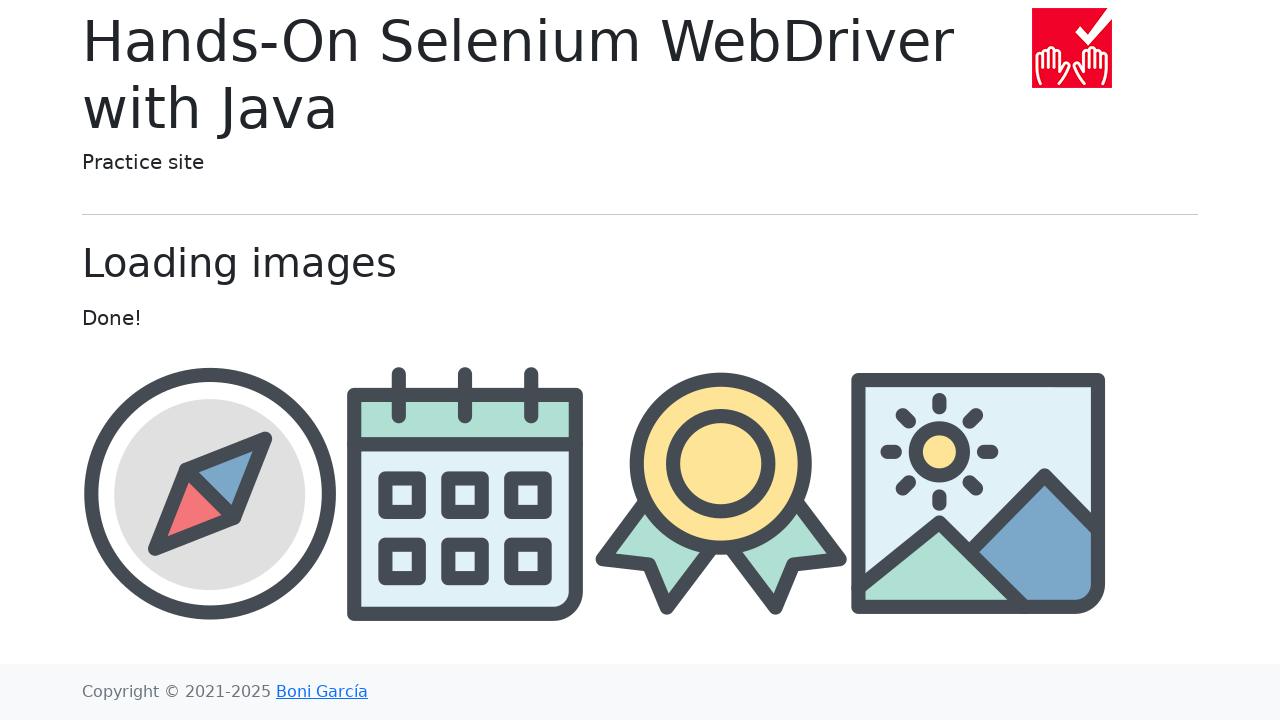

Located the 'Done' message element
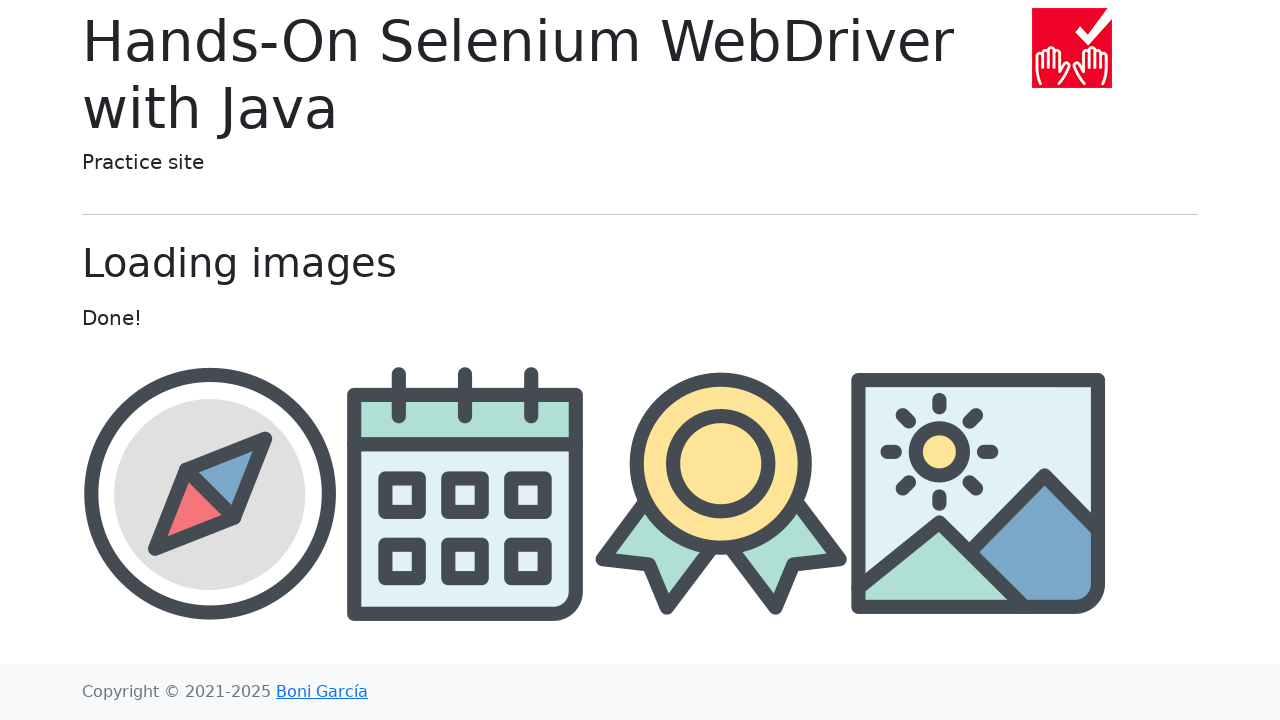

Retrieved and printed the 'Done' message text content
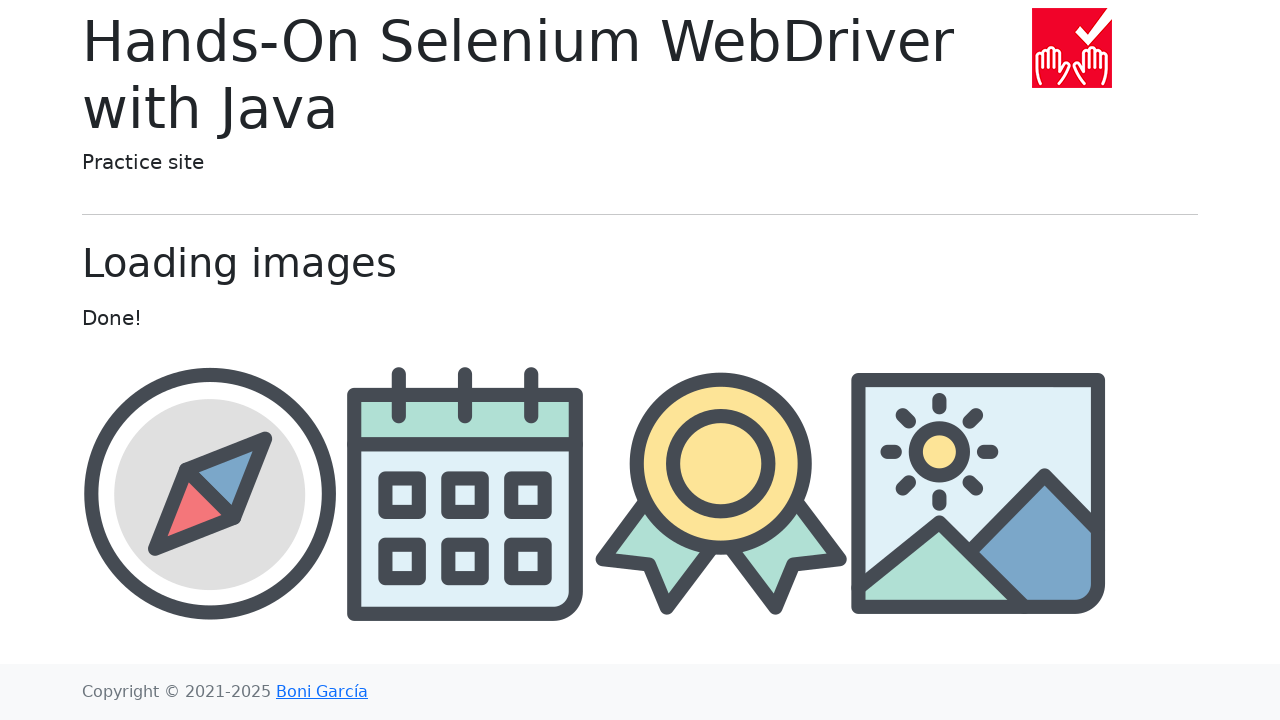

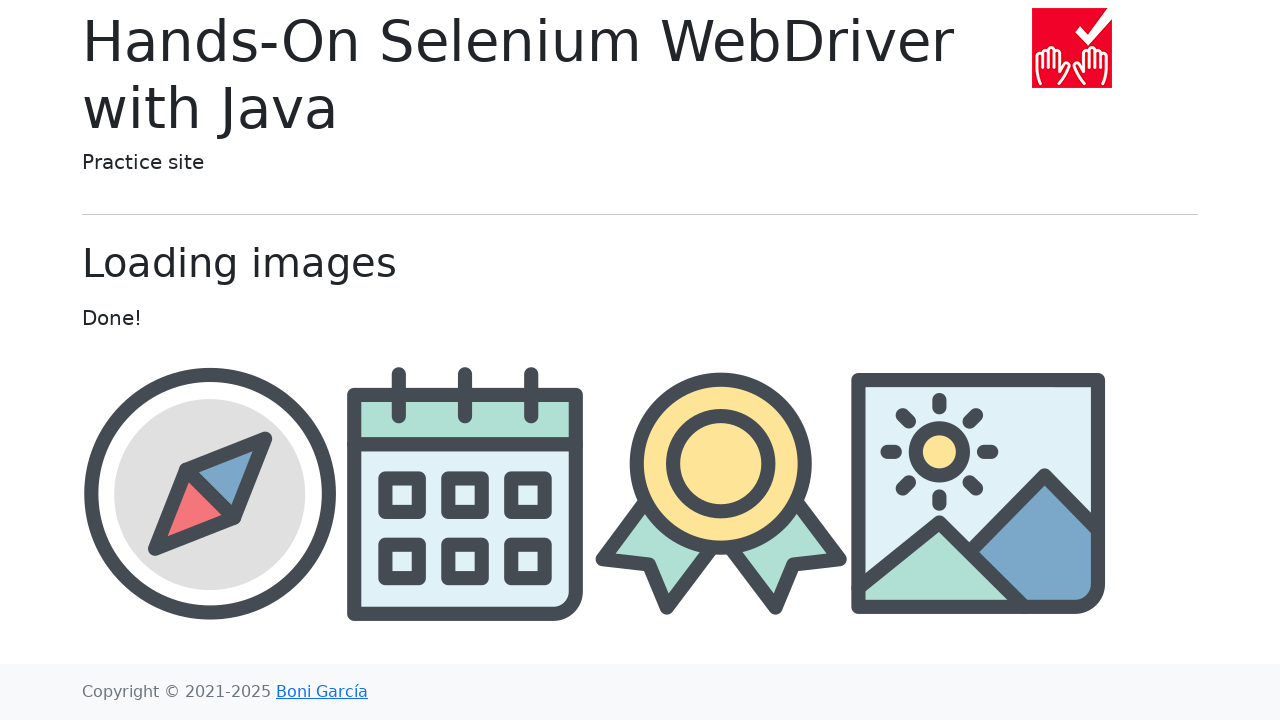